Tests opening a product link in a new tab, adding the product to cart, and verifying it appears in the shopping cart

Starting URL: https://www.demoblaze.com/index.html

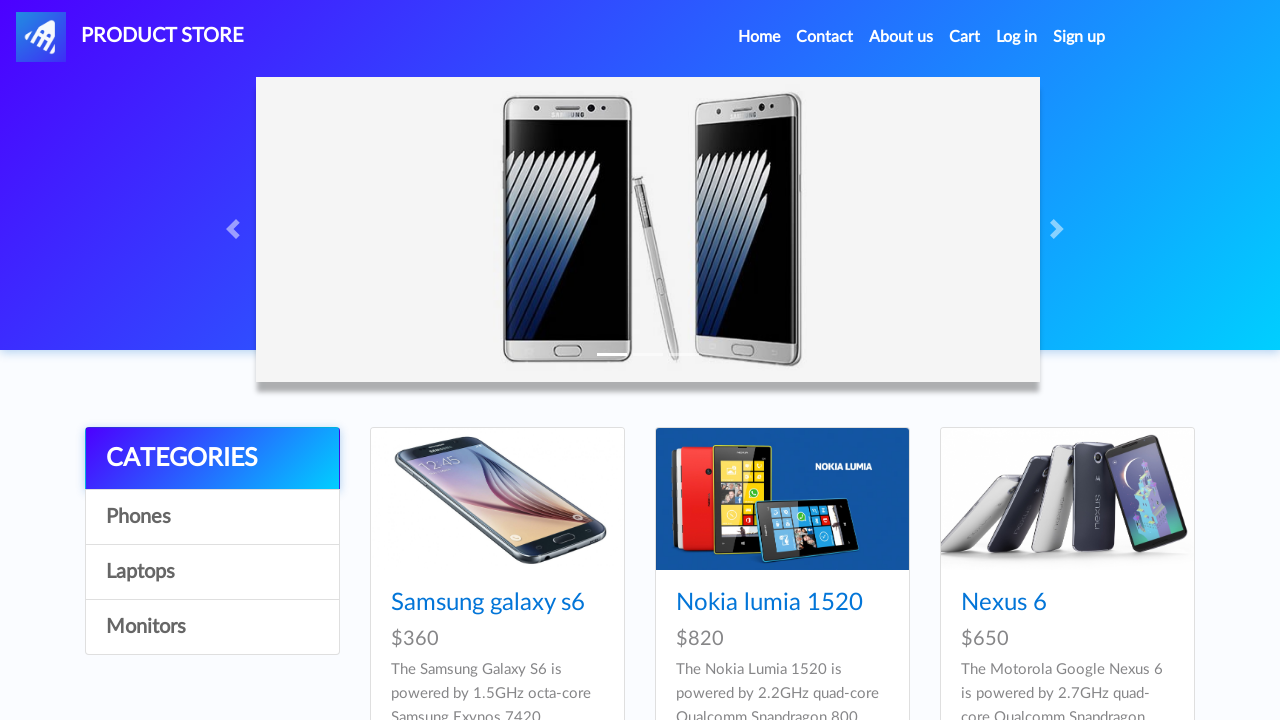

Found Samsung Galaxy S6 product link
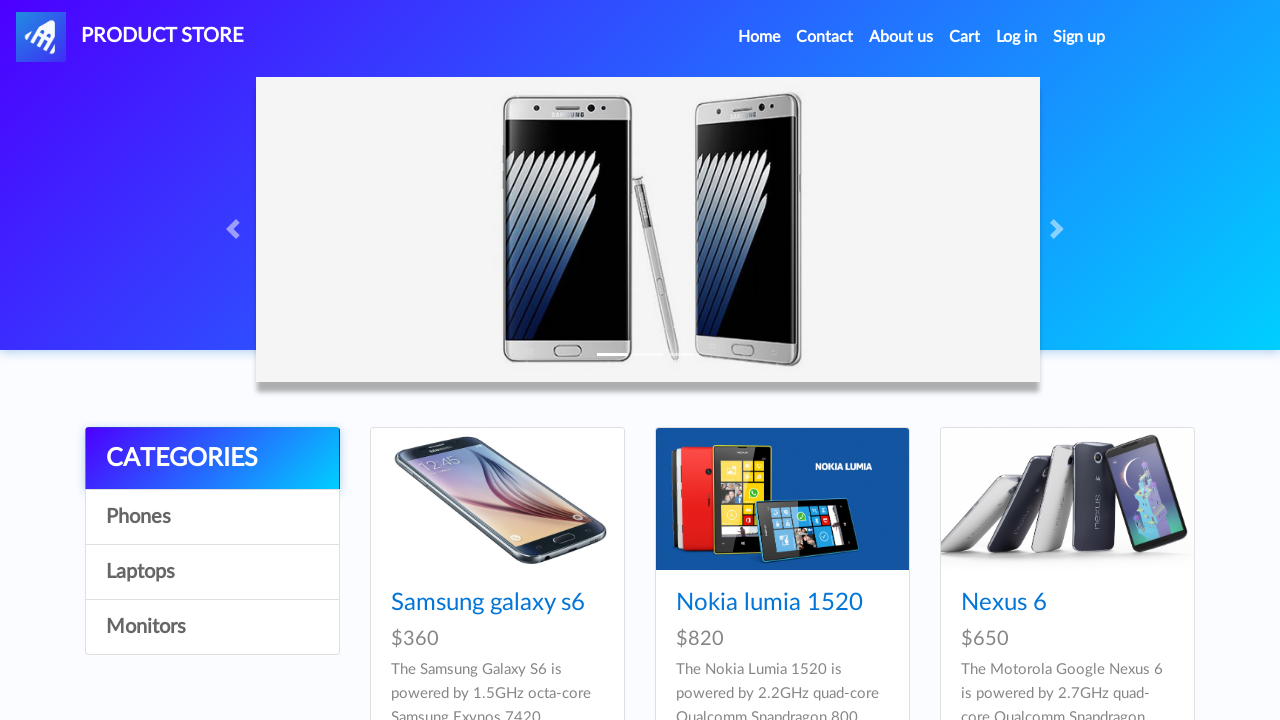

Opened Samsung Galaxy S6 link in new tab with Ctrl+Click
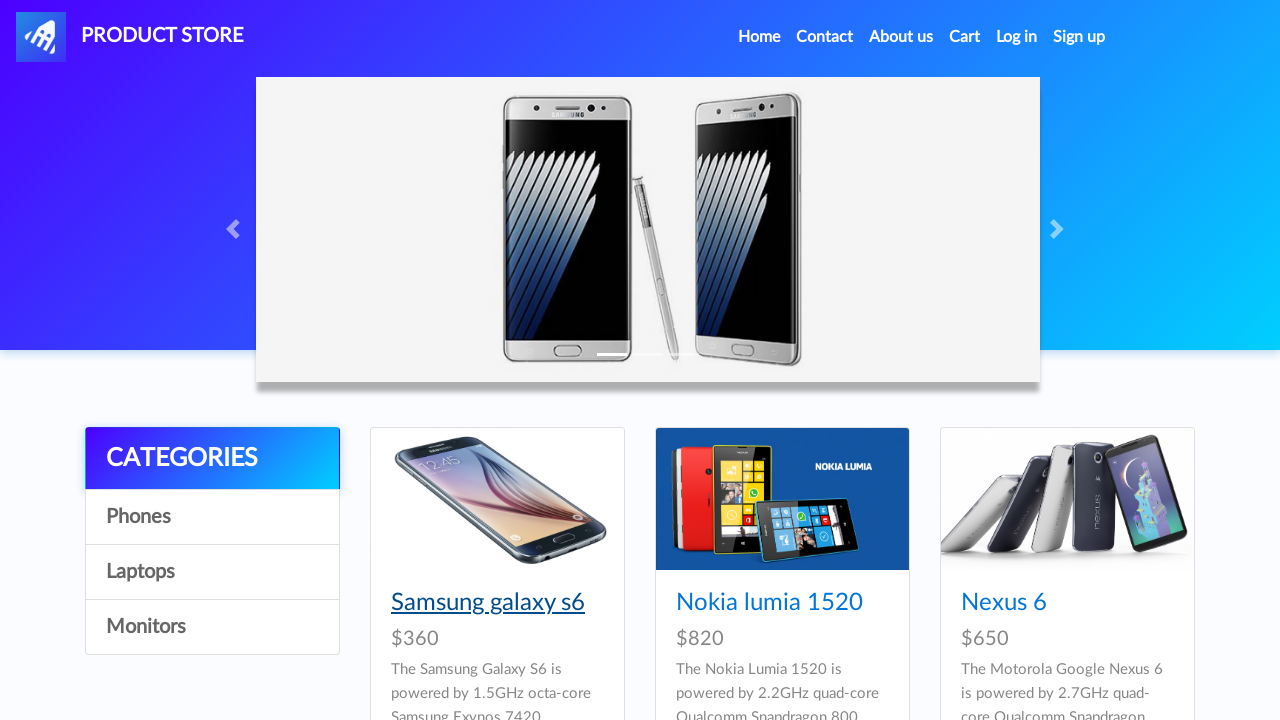

Clicked 'Add to Cart' button on product page in new tab
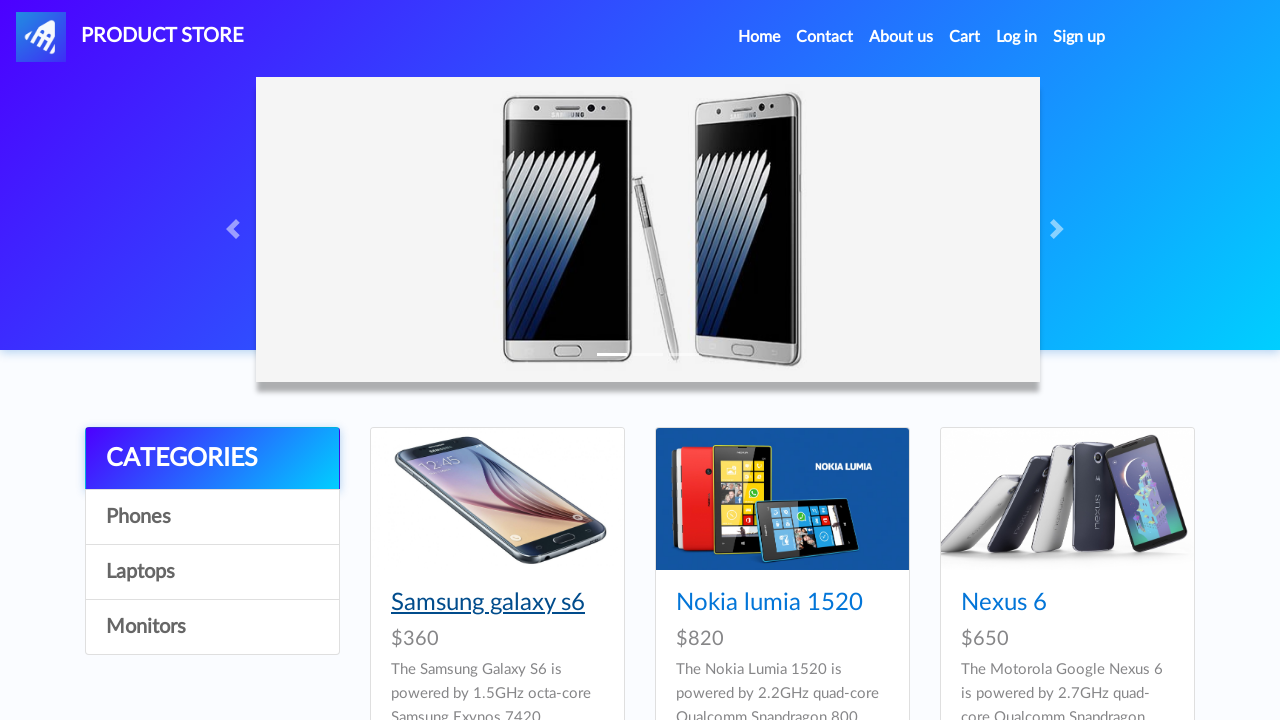

Set up dialog handler to accept alerts
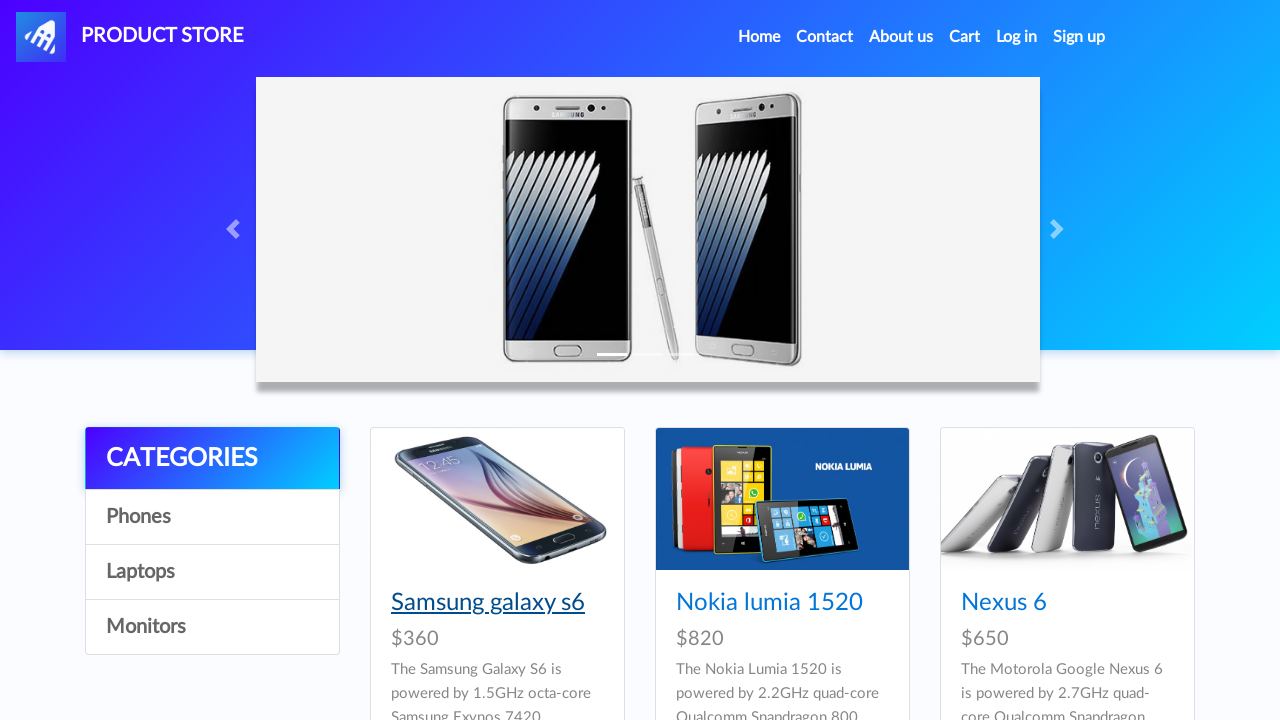

Clicked cart button on original tab at (965, 37) on #cartur
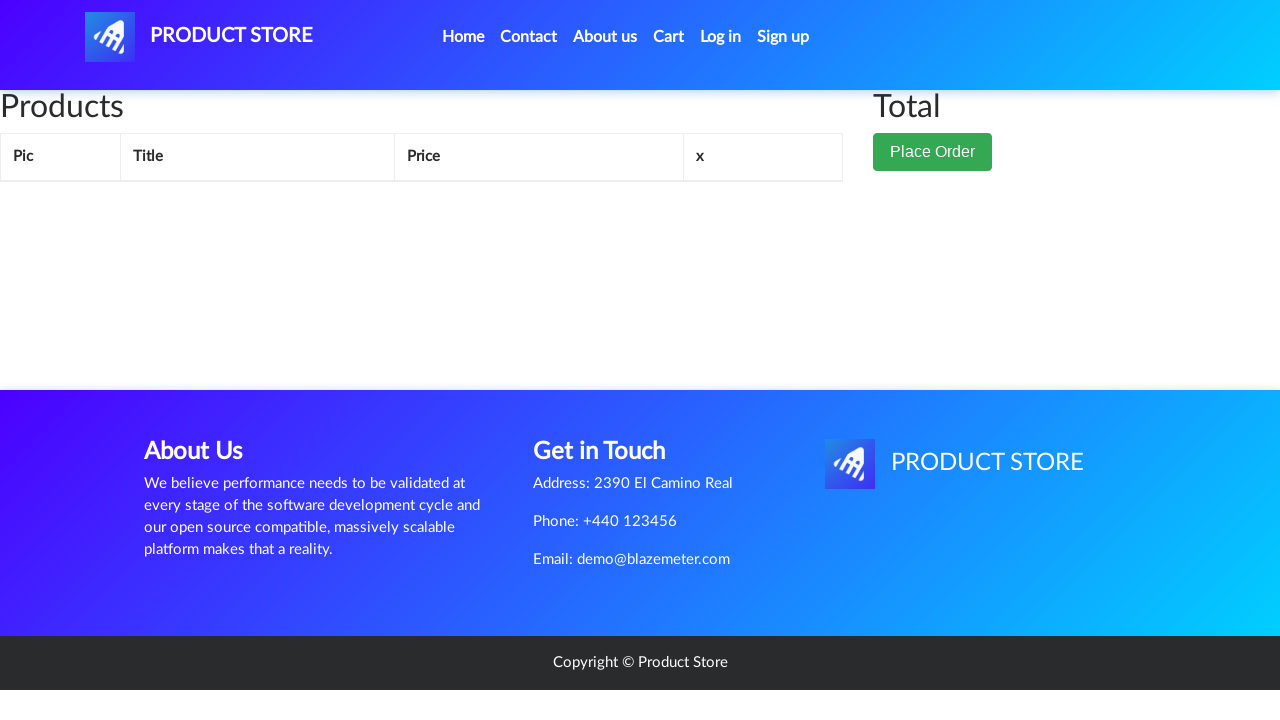

Verified Samsung Galaxy S6 product appears in shopping cart
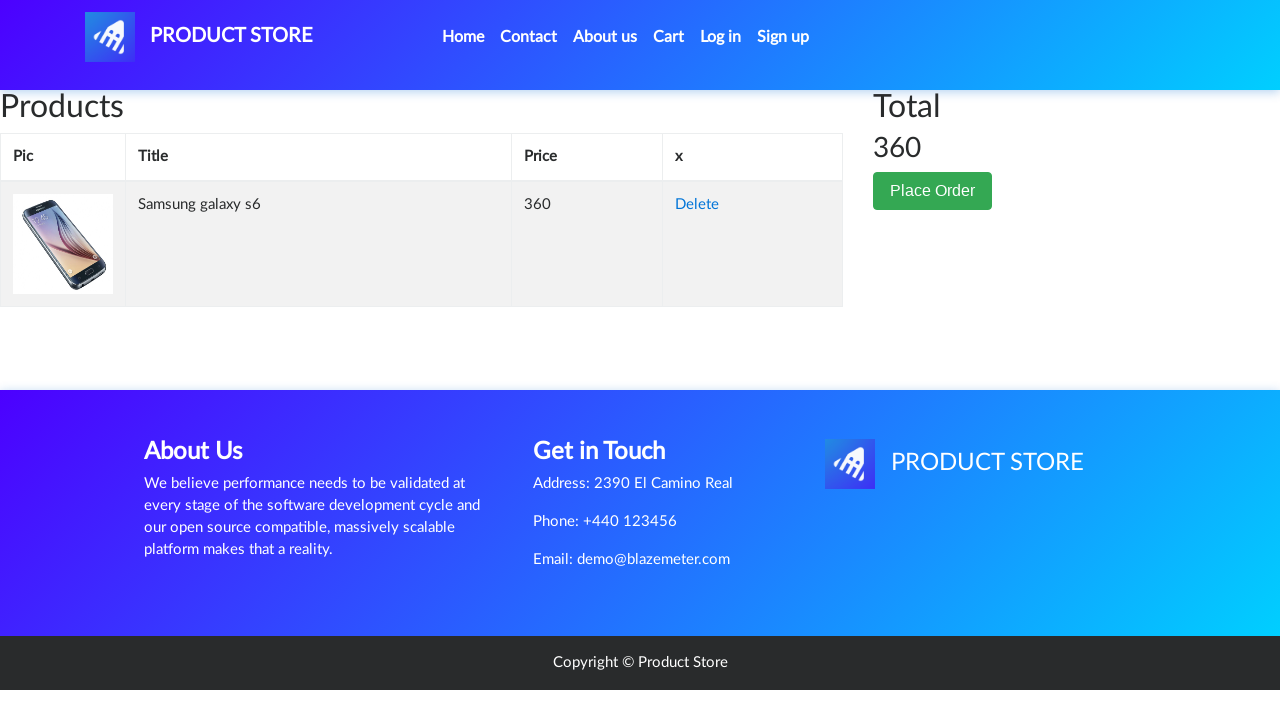

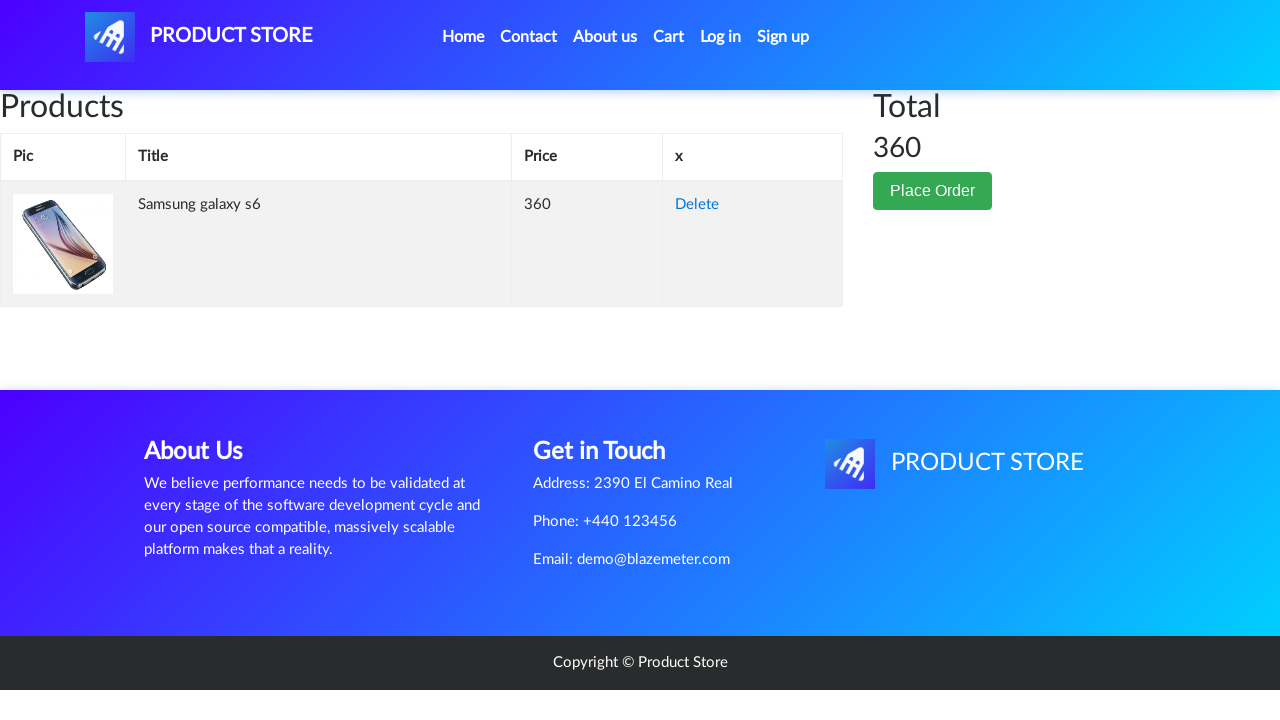